Tests for broken links on the HYR Tutorials homepage by clicking on links and checking if they lead to 404 error pages, then navigating back to continue checking.

Starting URL: https://www.hyrtutorials.com/

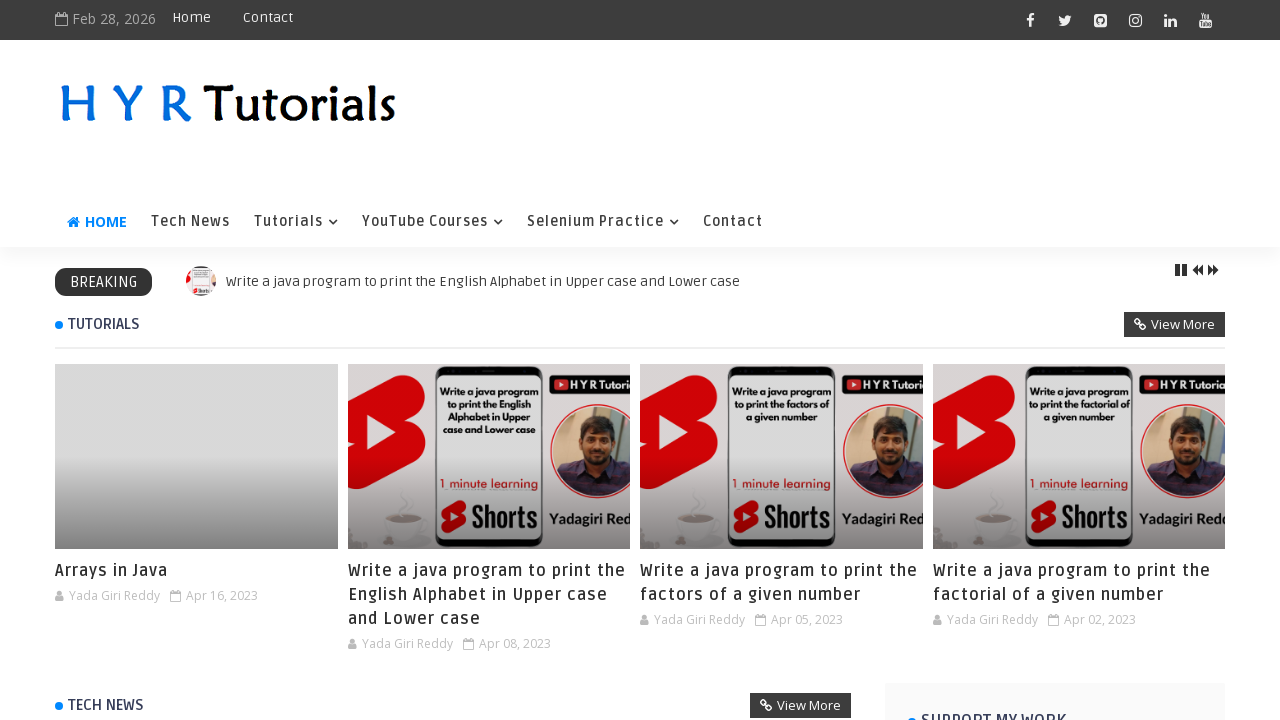

Waited for page to fully load (domcontentloaded)
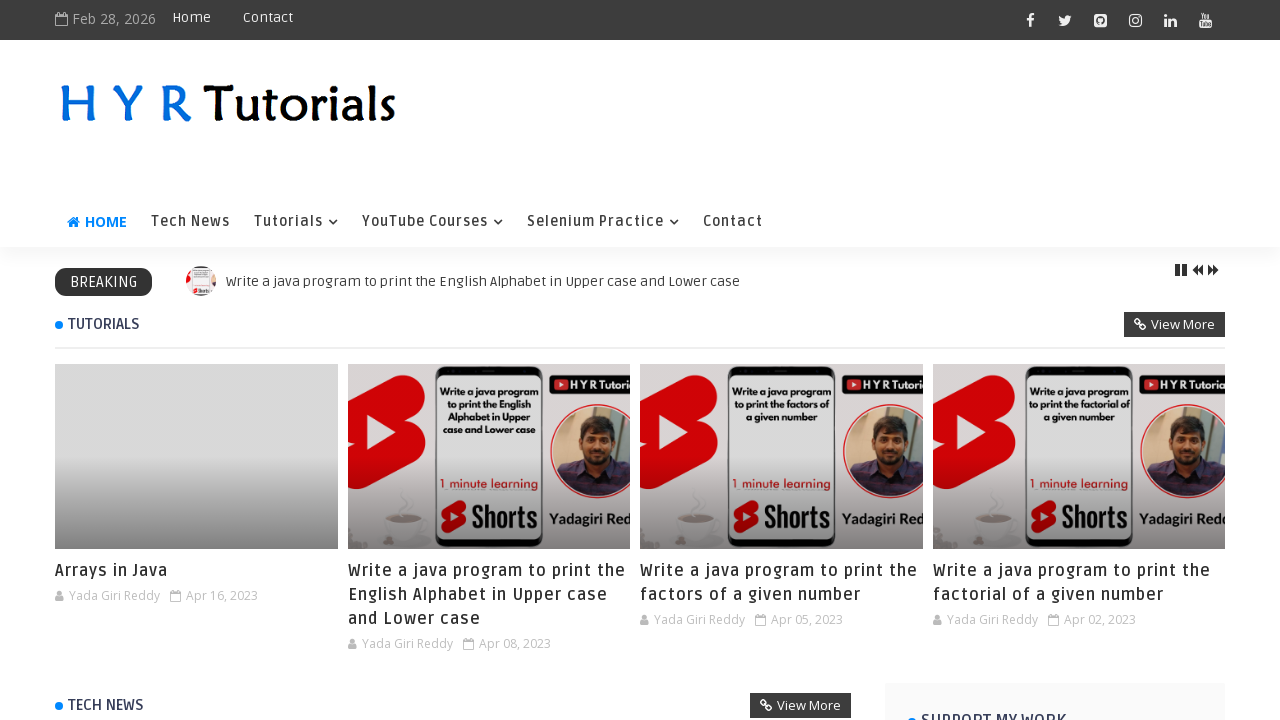

Retrieved all links on the page
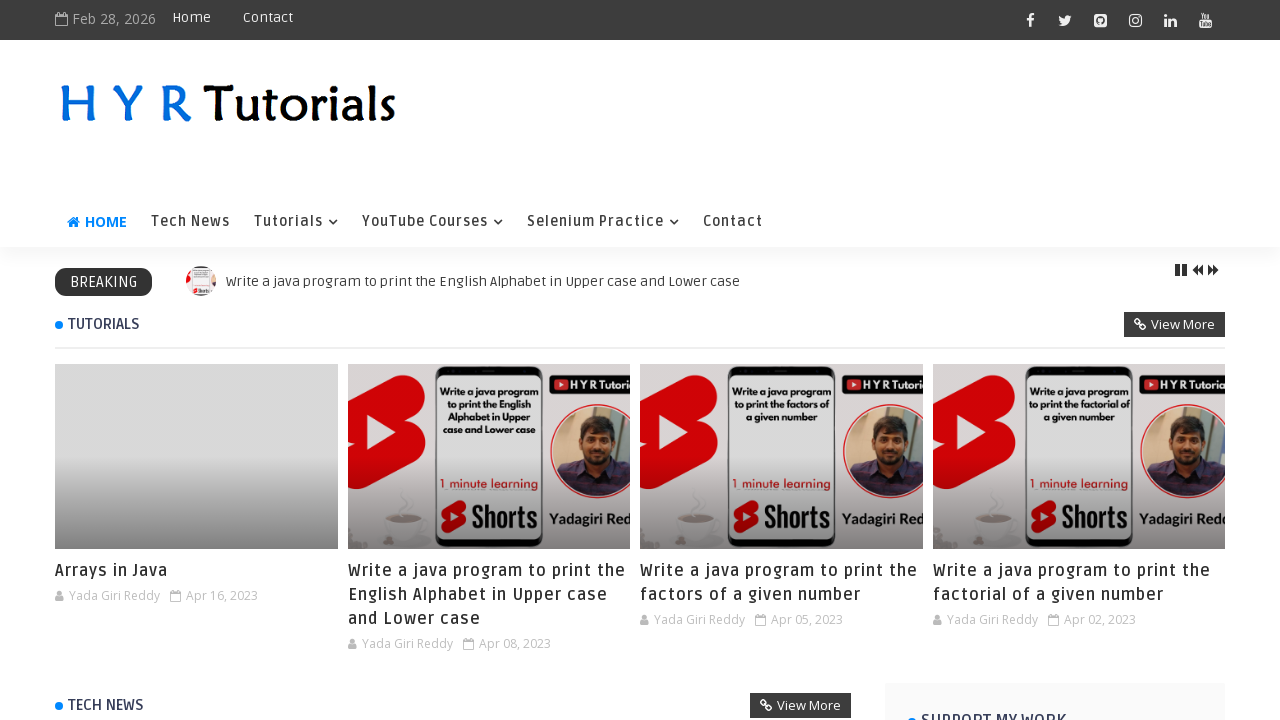

Found 239 total links on the page
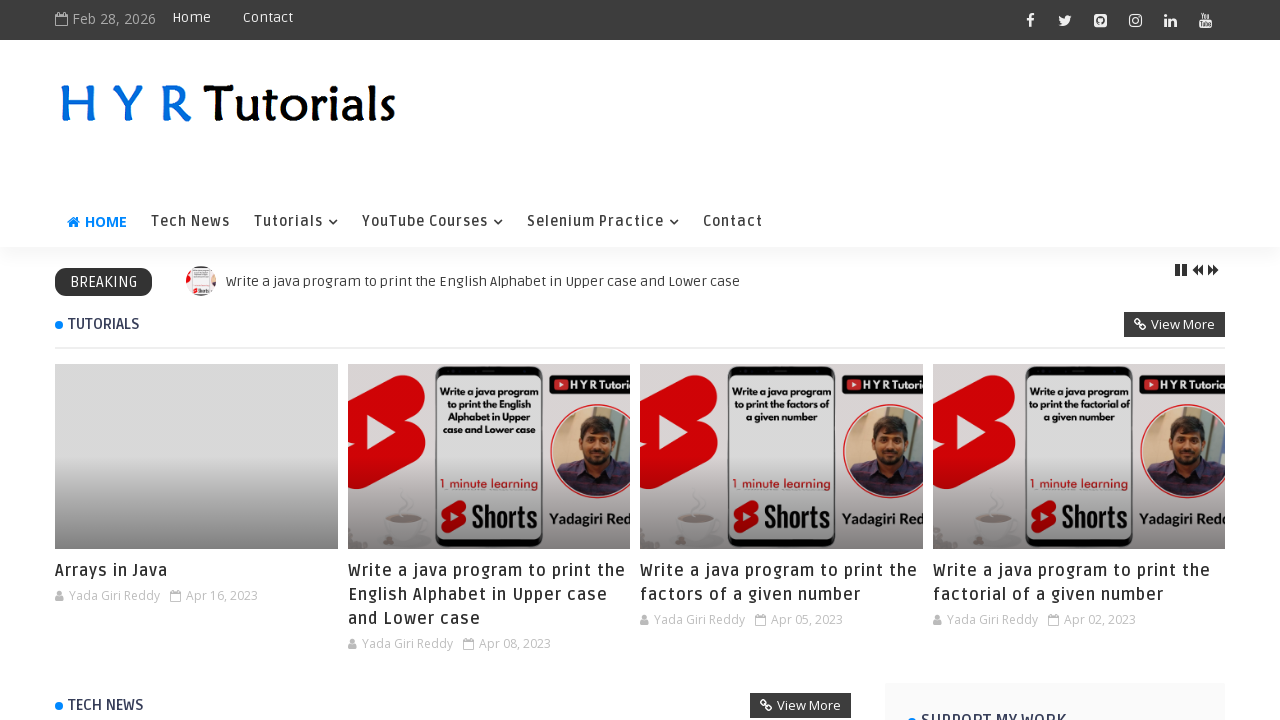

Re-queried links for iteration 1
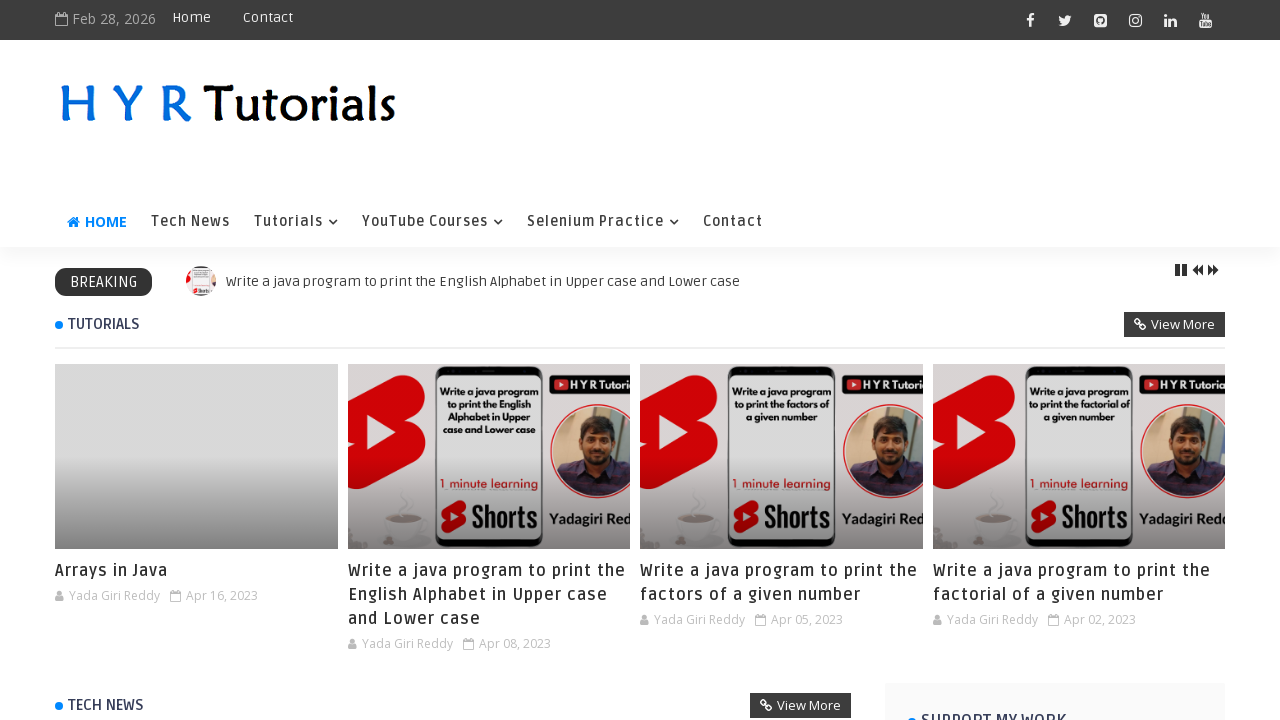

Clicked link #1 at (1030, 20) on xpath=//a >> nth=0
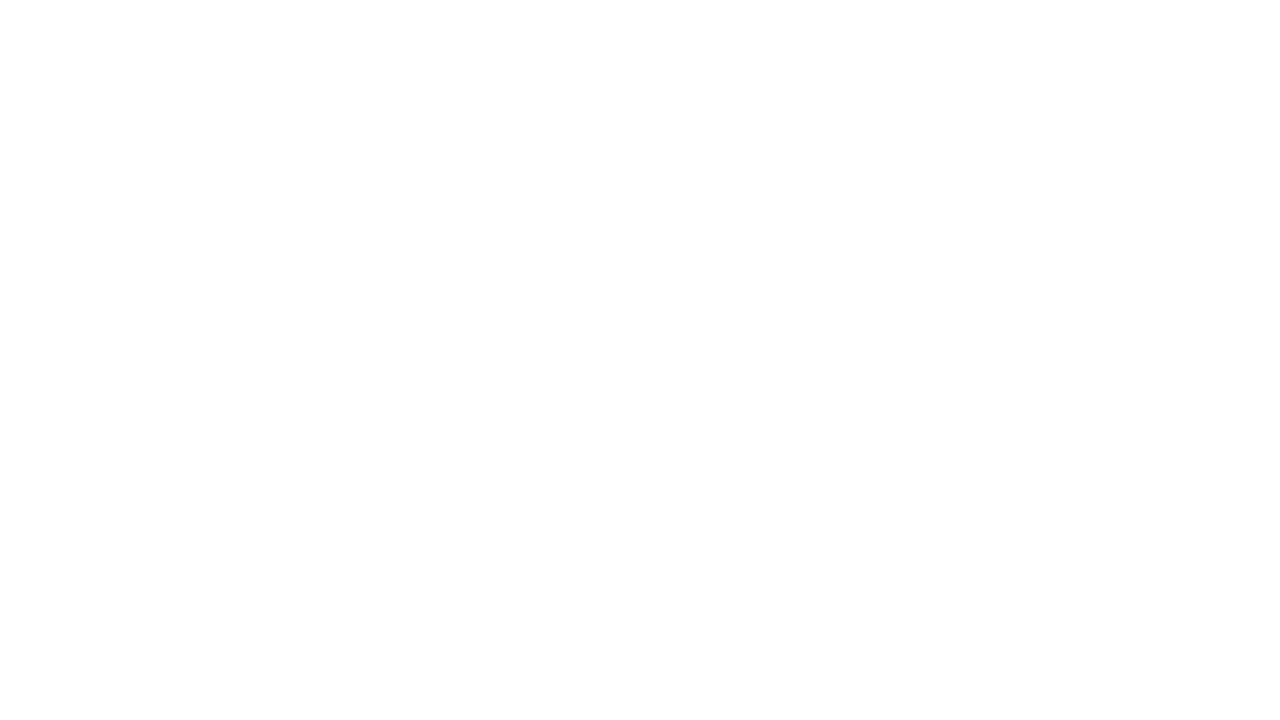

Waited for page to load after clicking link #1
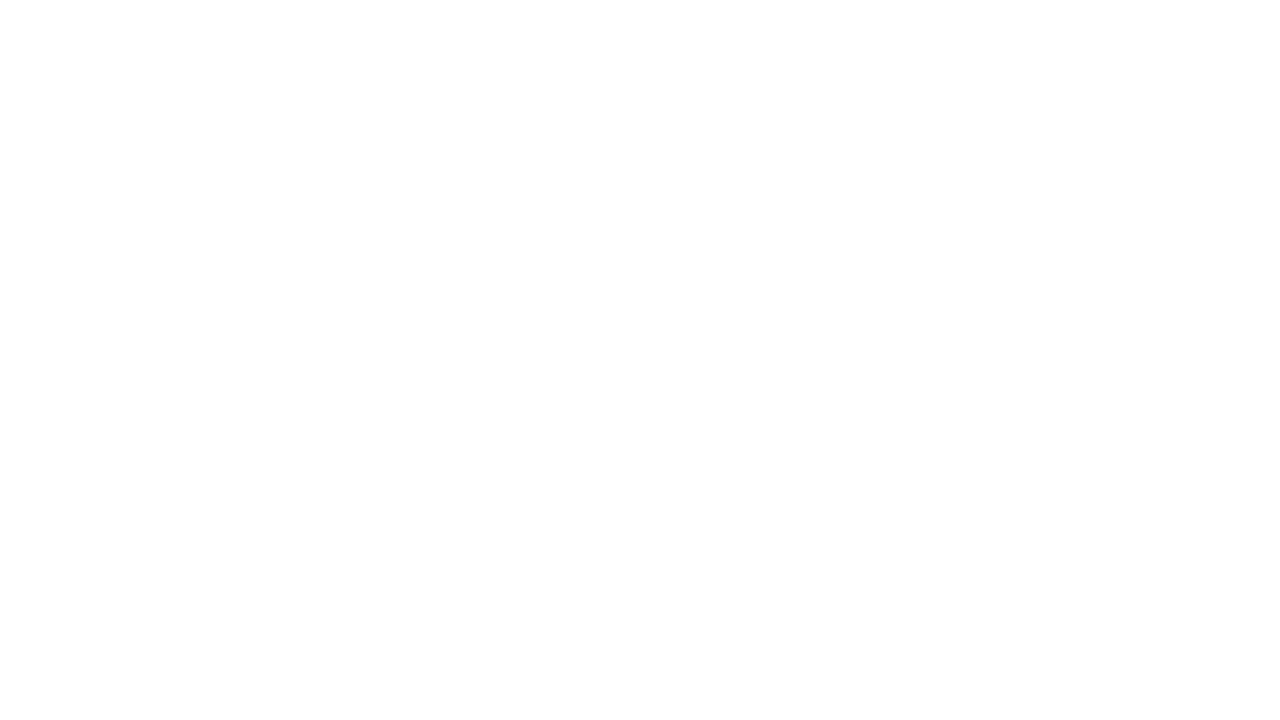

Checked page title: ''
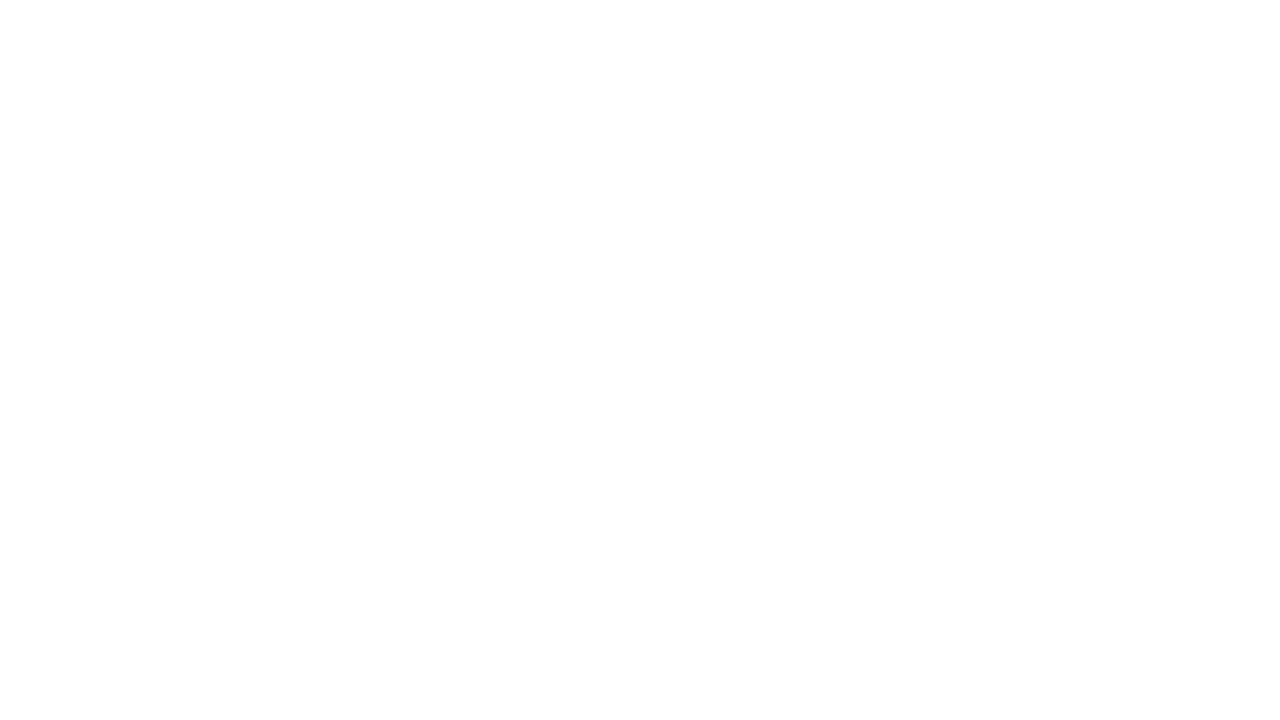

Navigated back from link #1
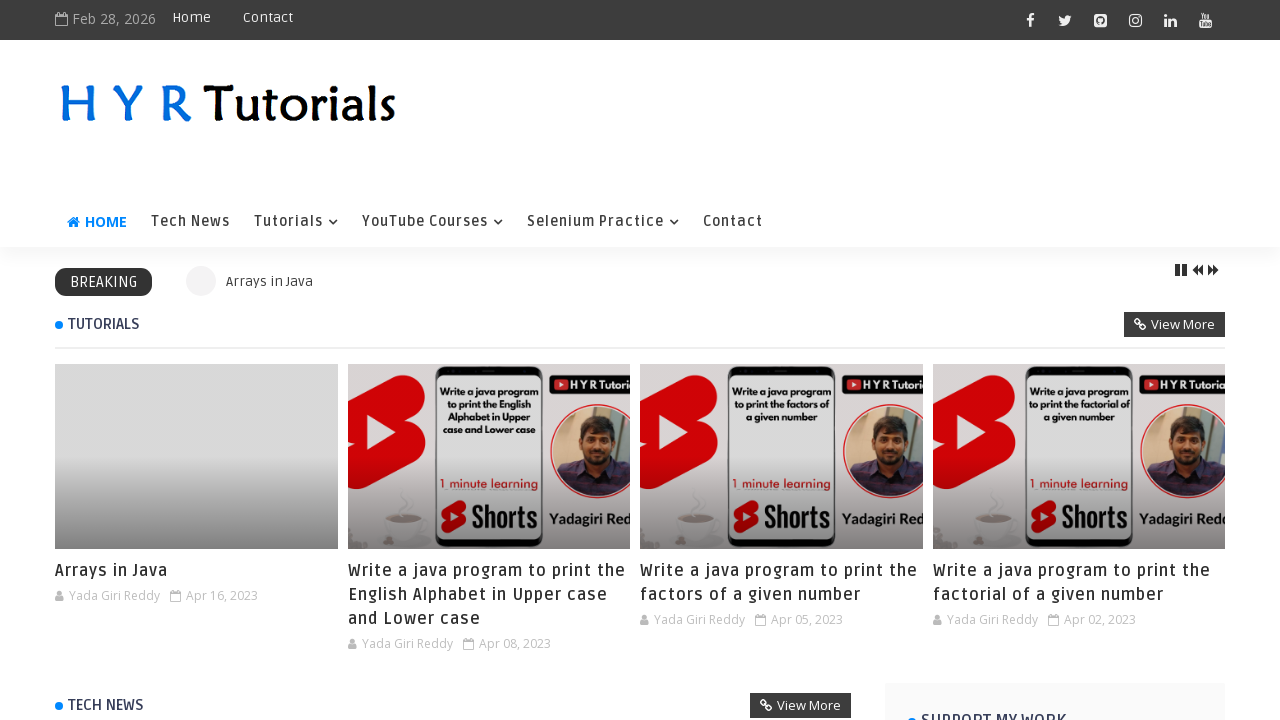

Waited for page to load after navigating back
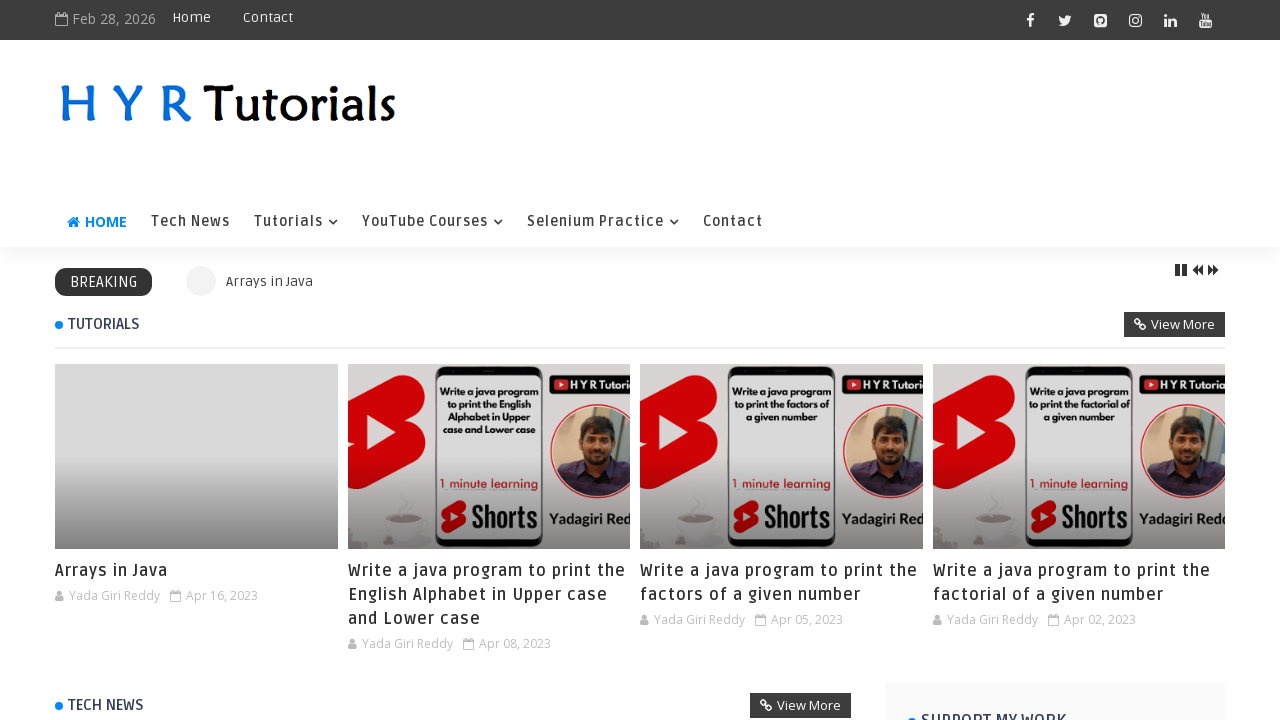

Re-queried links for iteration 2
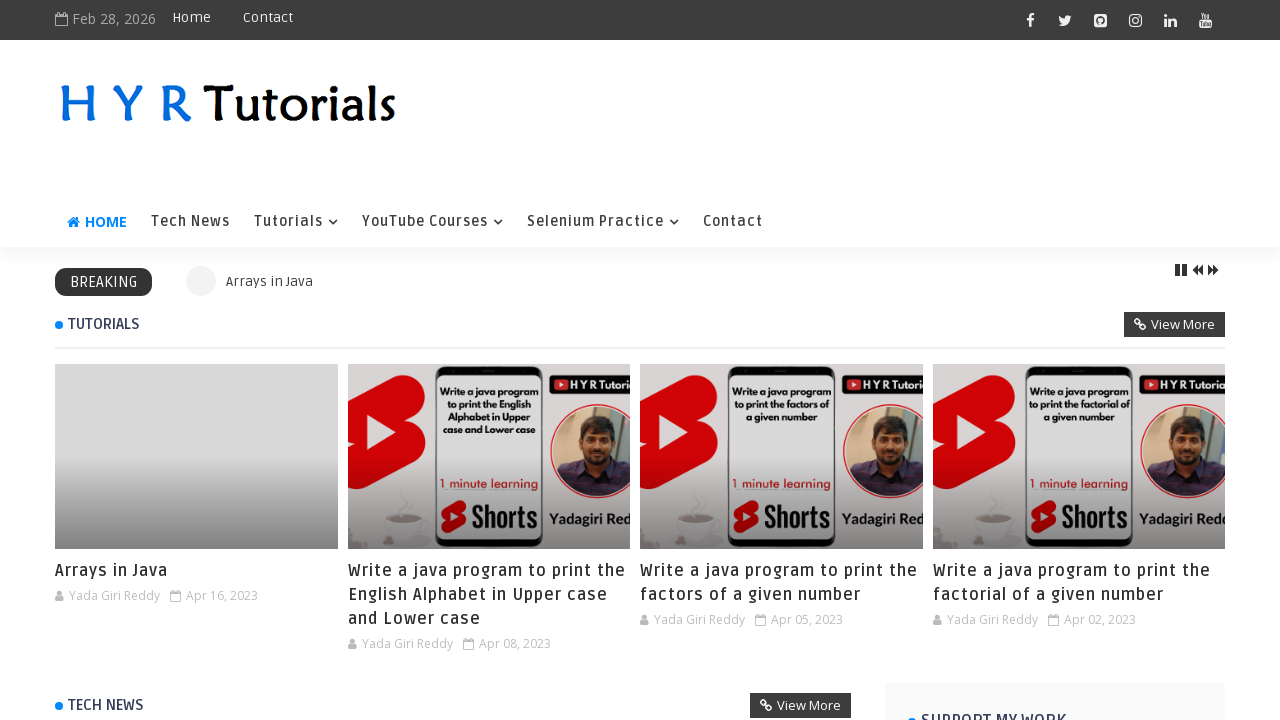

Clicked link #2 at (1065, 20) on xpath=//a >> nth=1
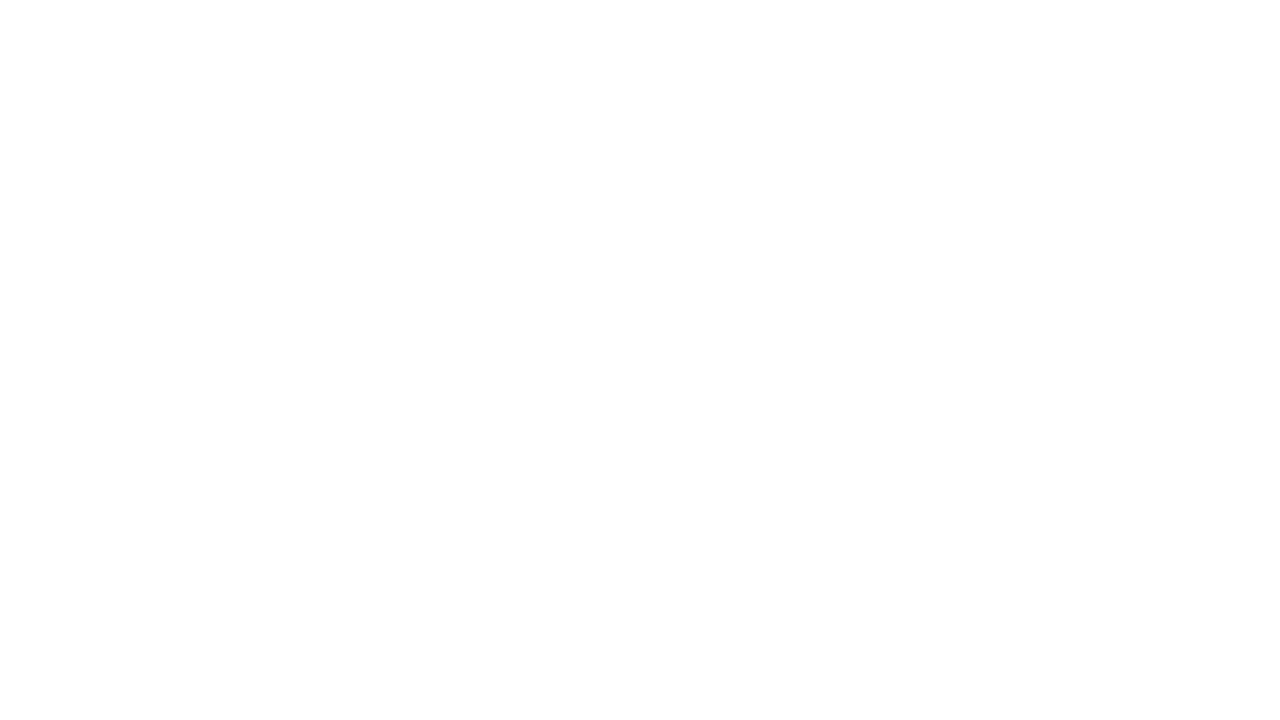

Waited for page to load after clicking link #2
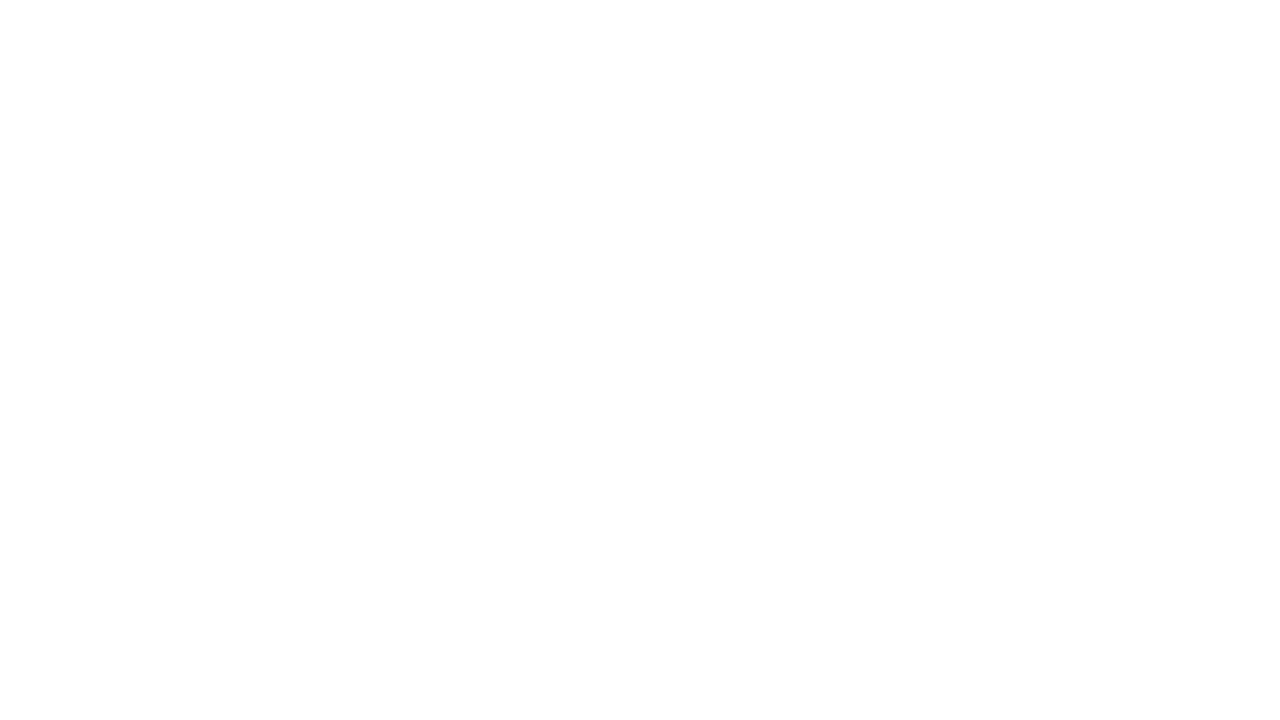

Checked page title: ''
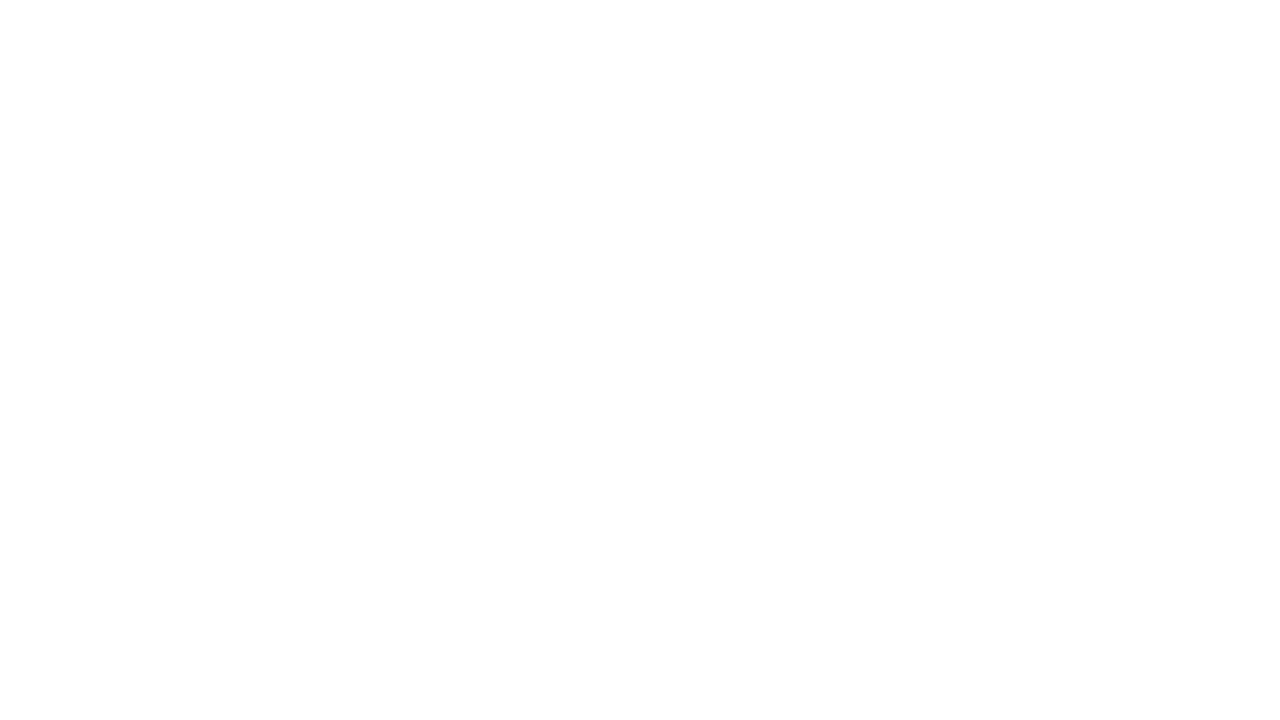

Navigated back from link #2
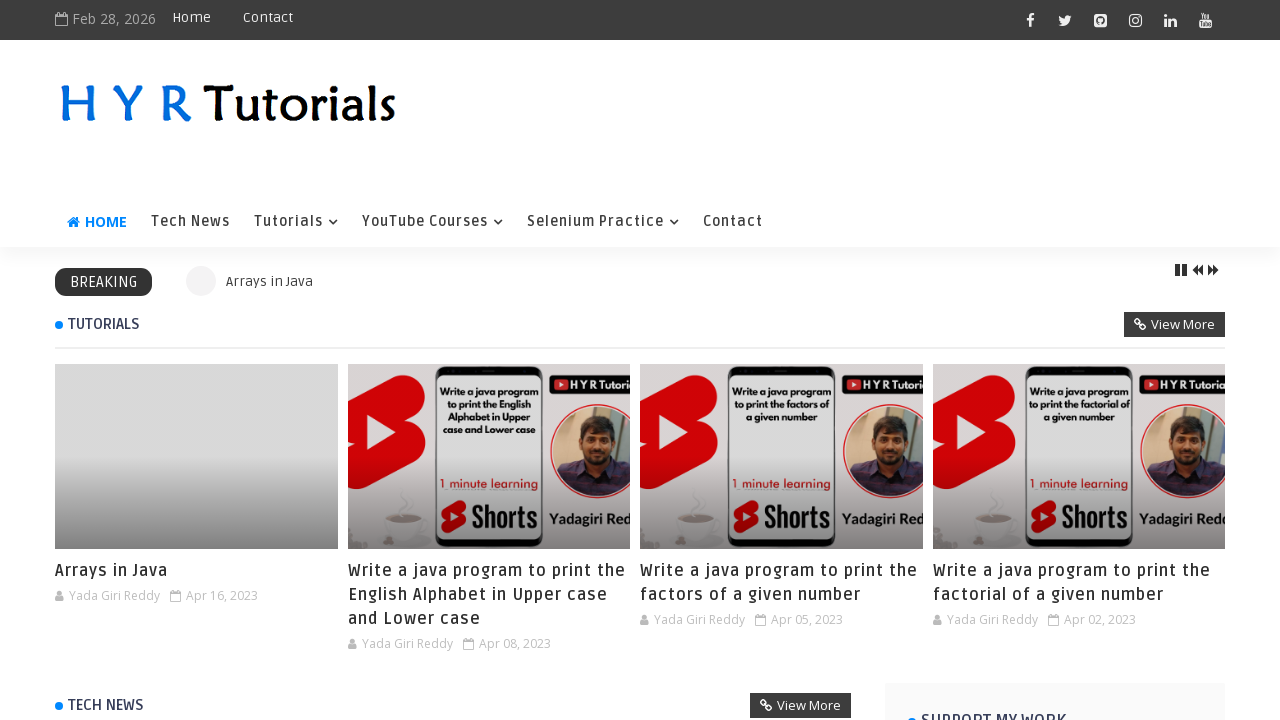

Waited for page to load after navigating back
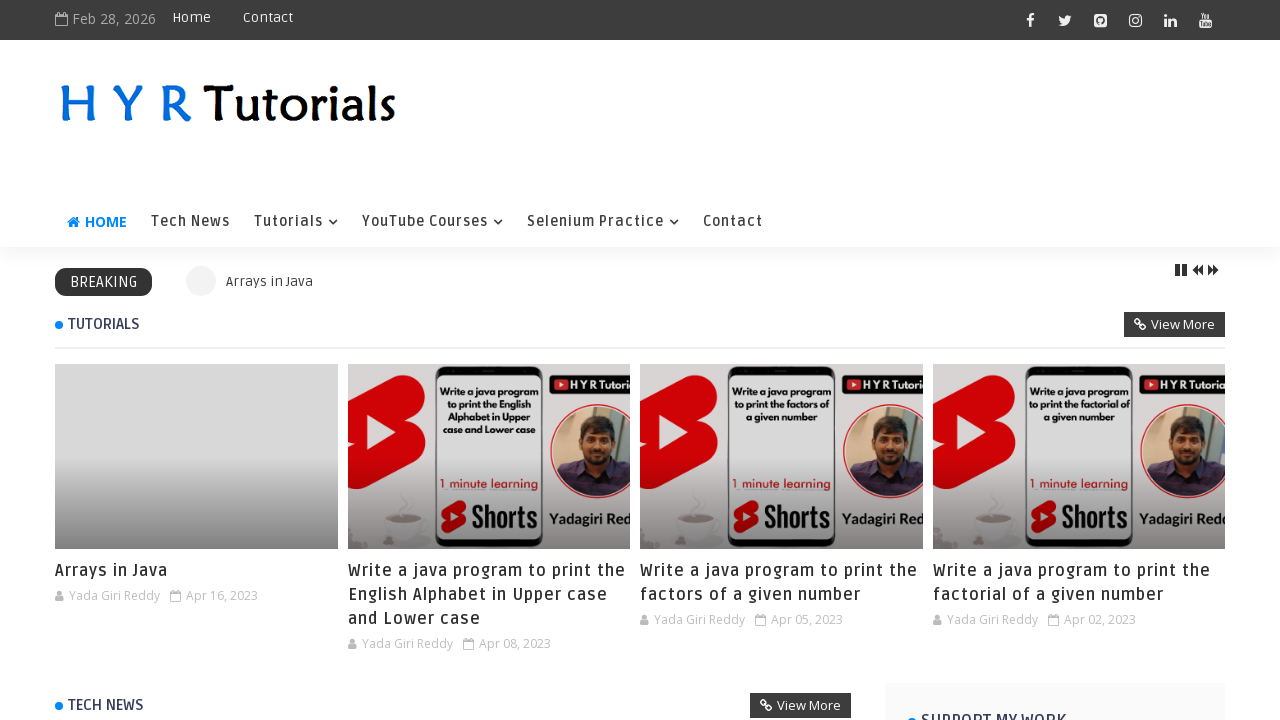

Re-queried links for iteration 3
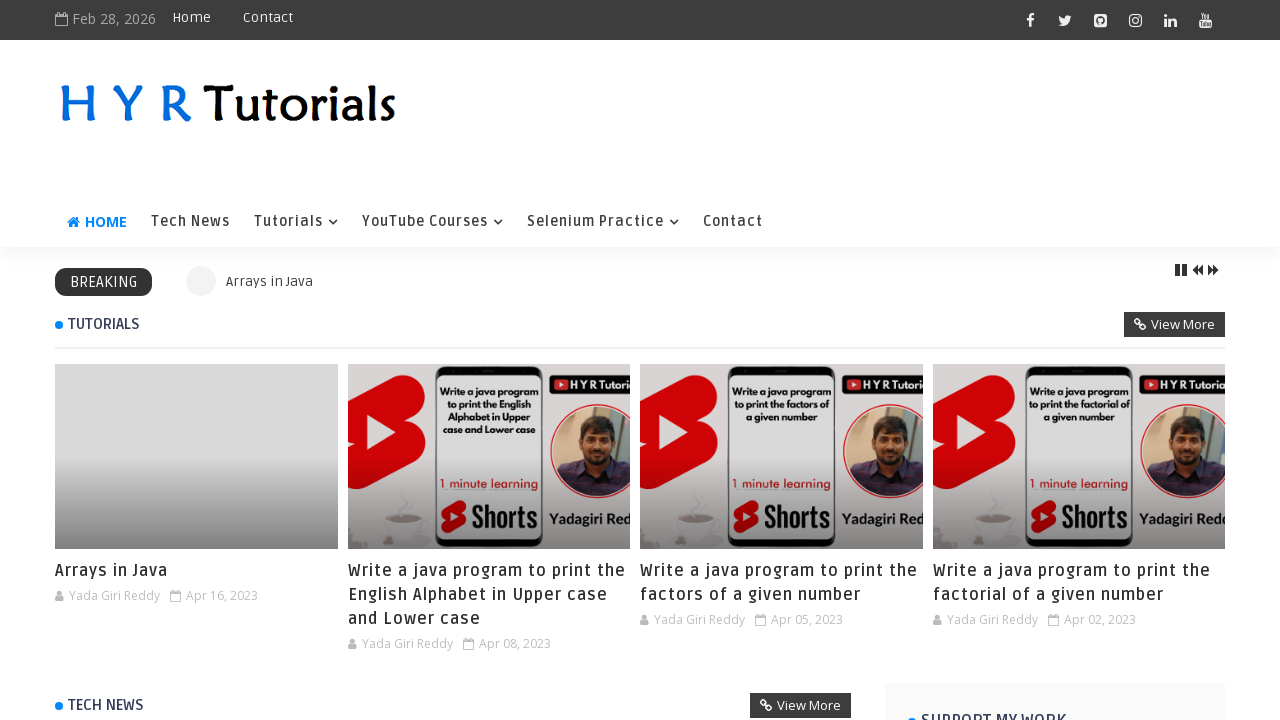

Clicked link #3 at (1100, 20) on xpath=//a >> nth=2
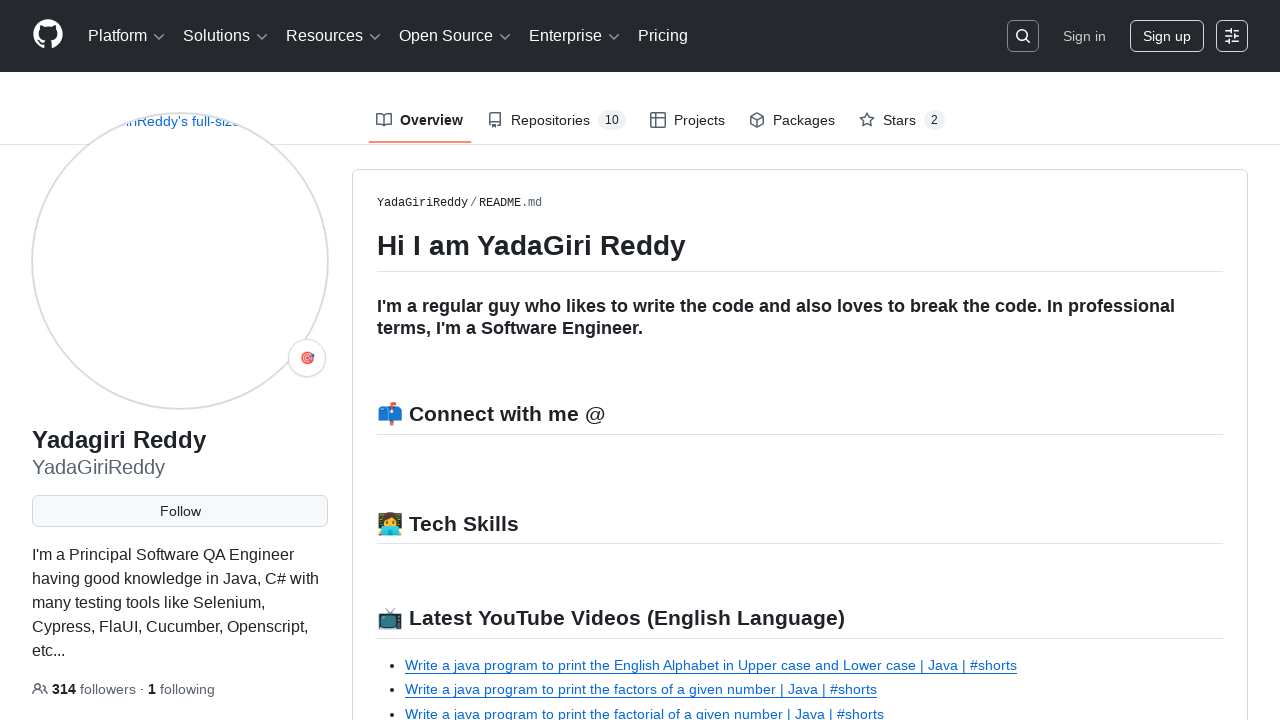

Waited for page to load after clicking link #3
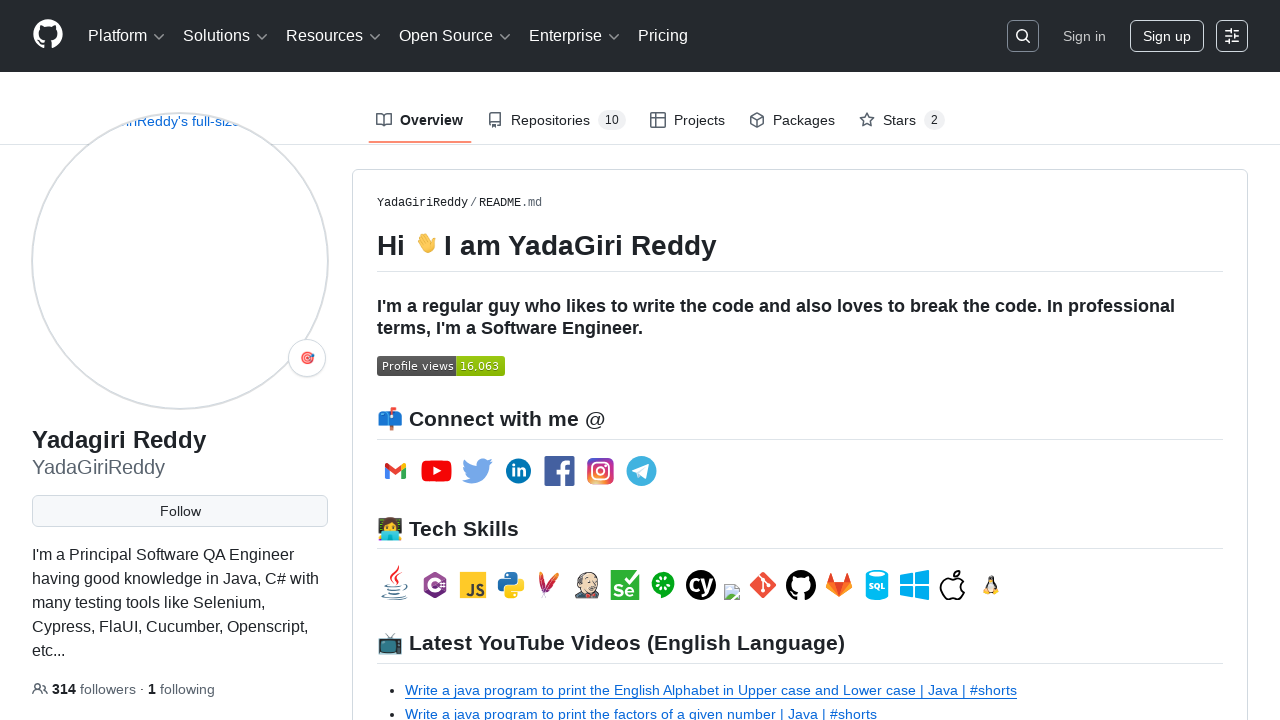

Checked page title: 'YadaGiriReddy (Yadagiri Reddy) · GitHub'
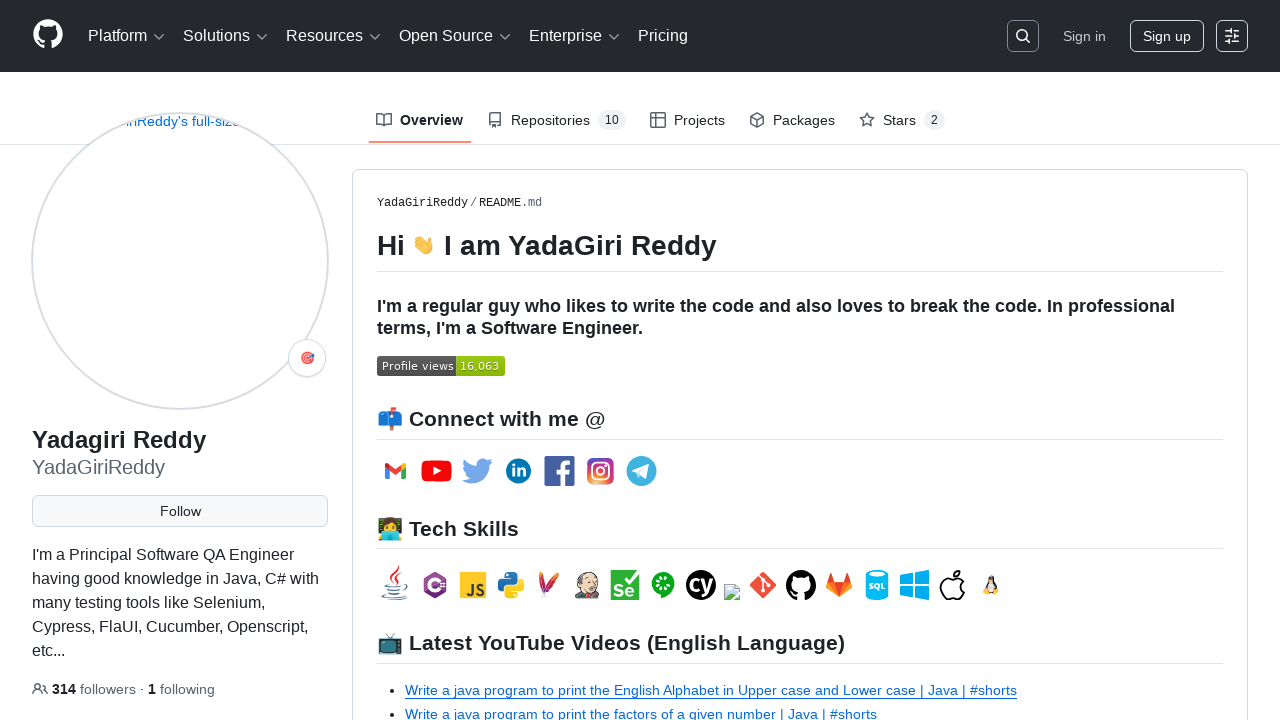

Navigated back from link #3
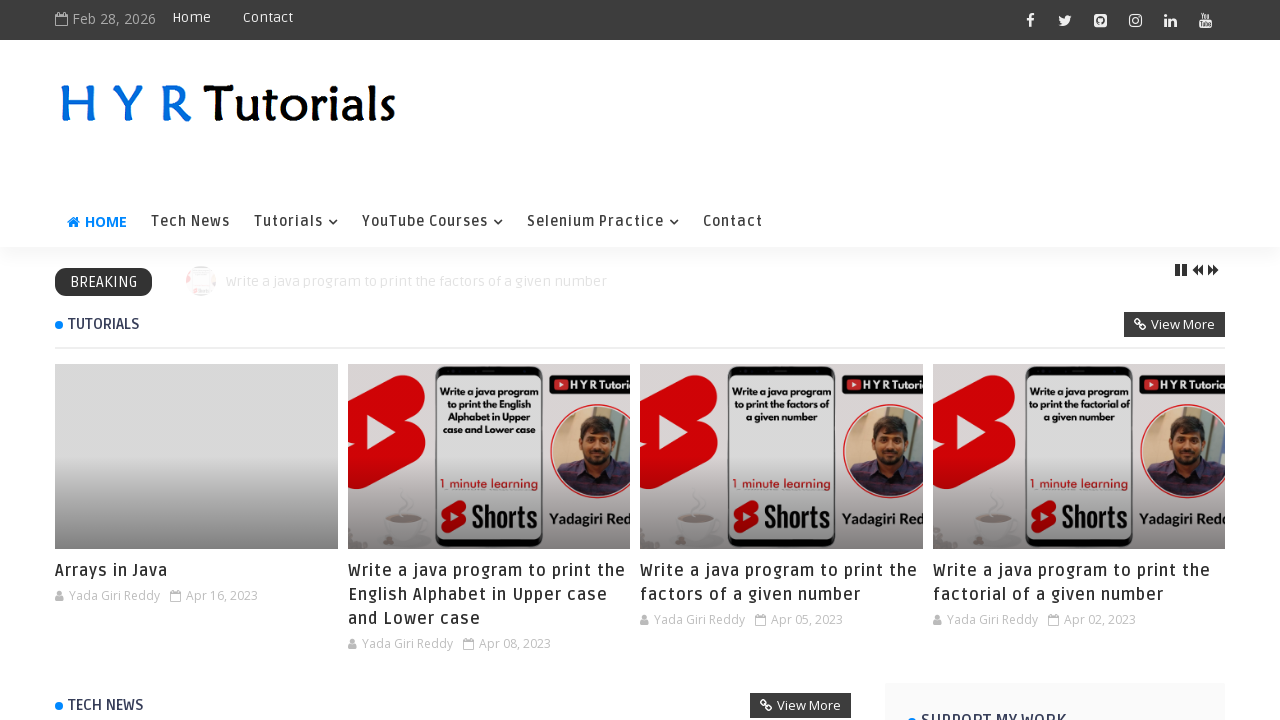

Waited for page to load after navigating back
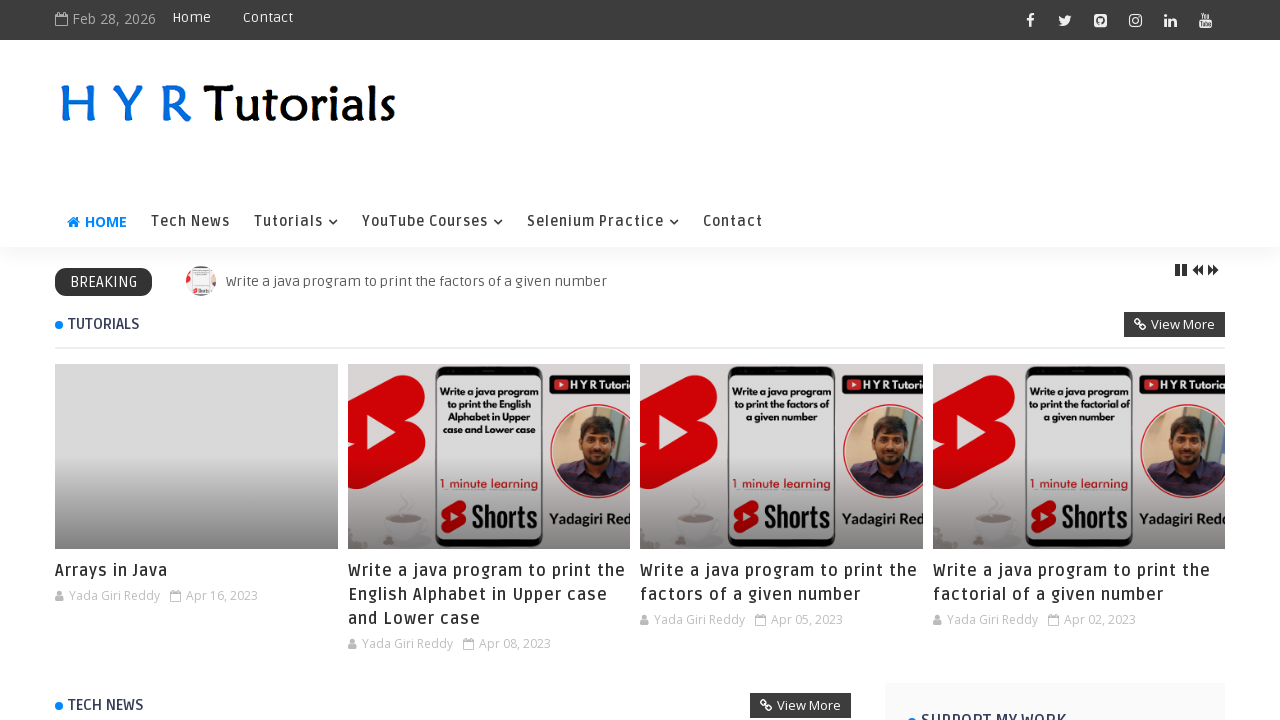

Re-queried links for iteration 4
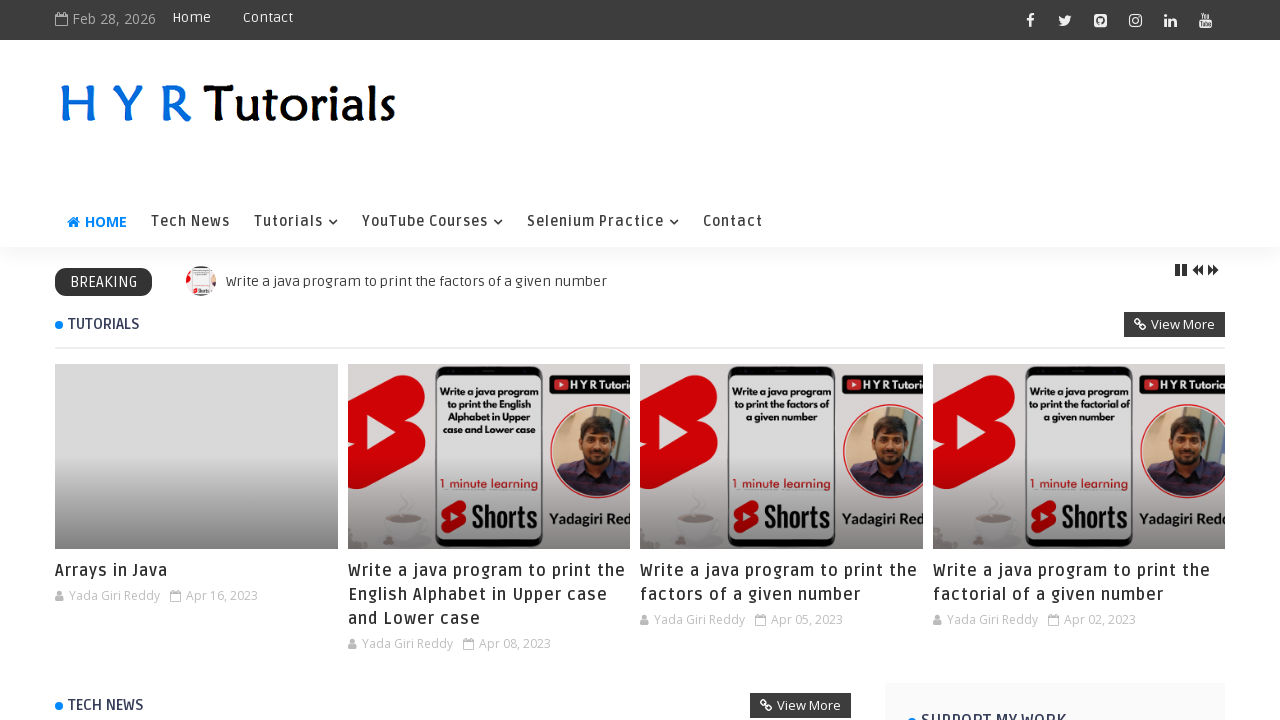

Clicked link #4 at (1135, 20) on xpath=//a >> nth=3
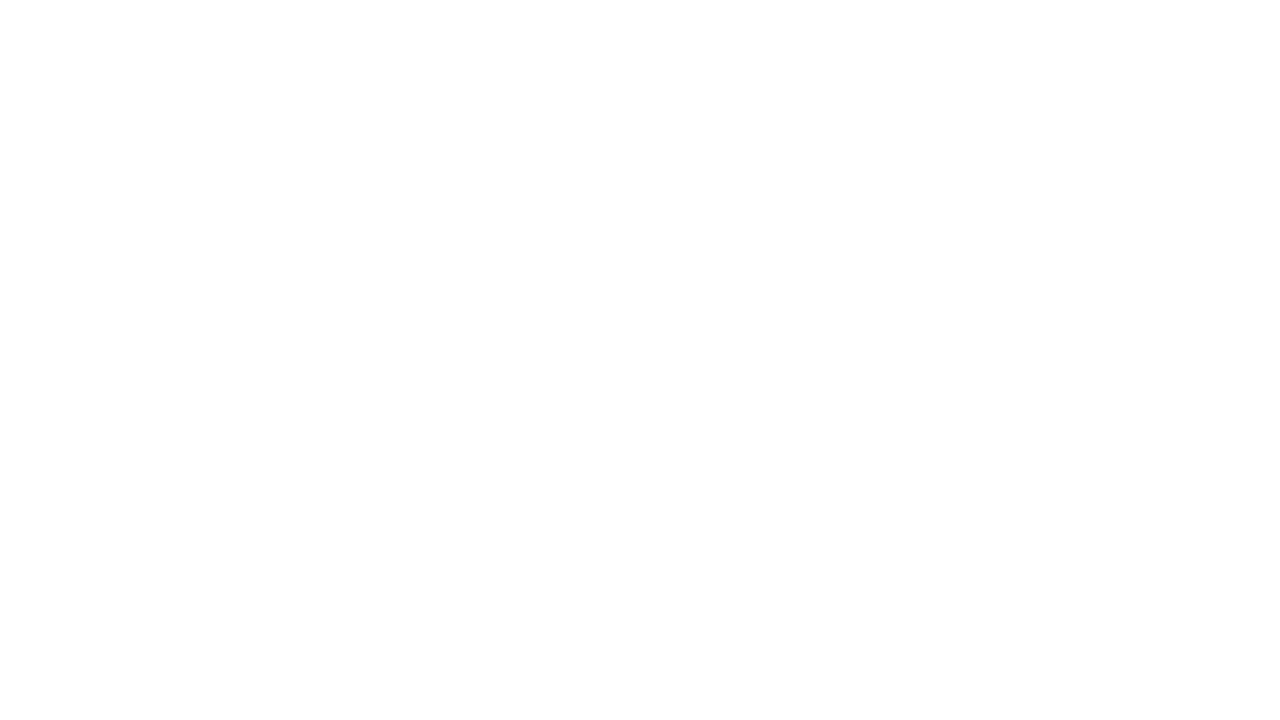

Waited for page to load after clicking link #4
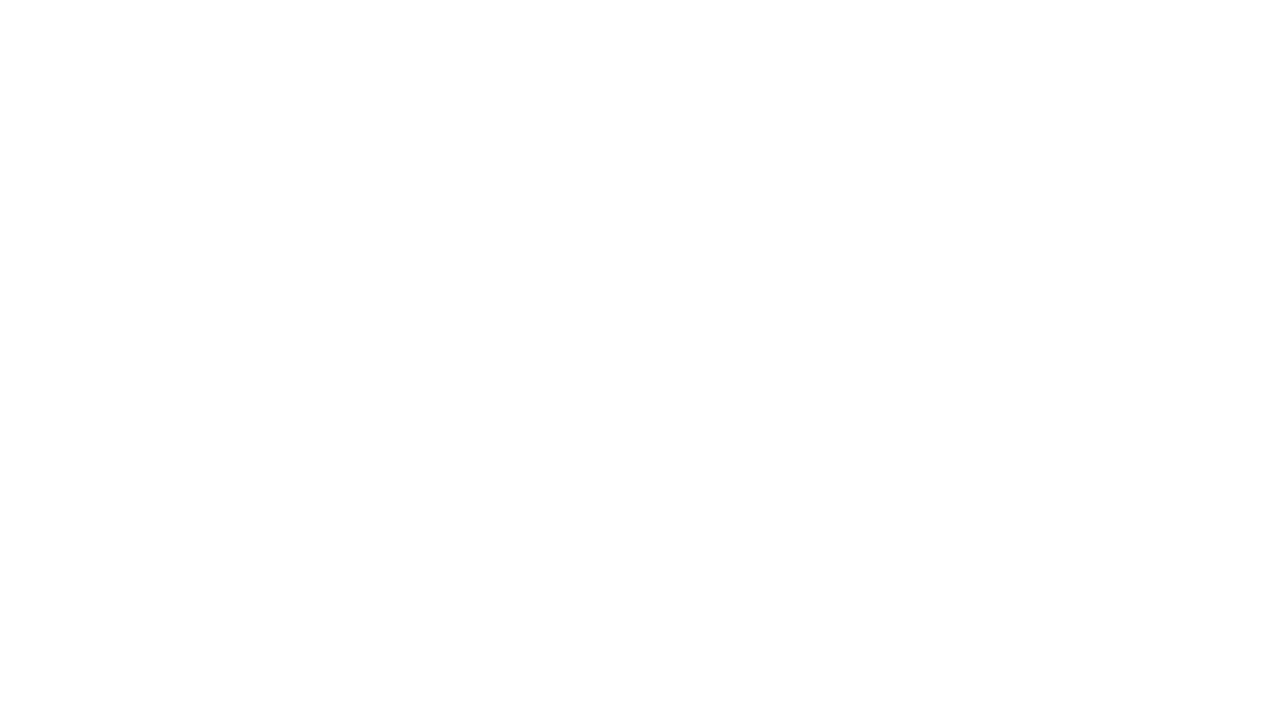

Checked page title: ''
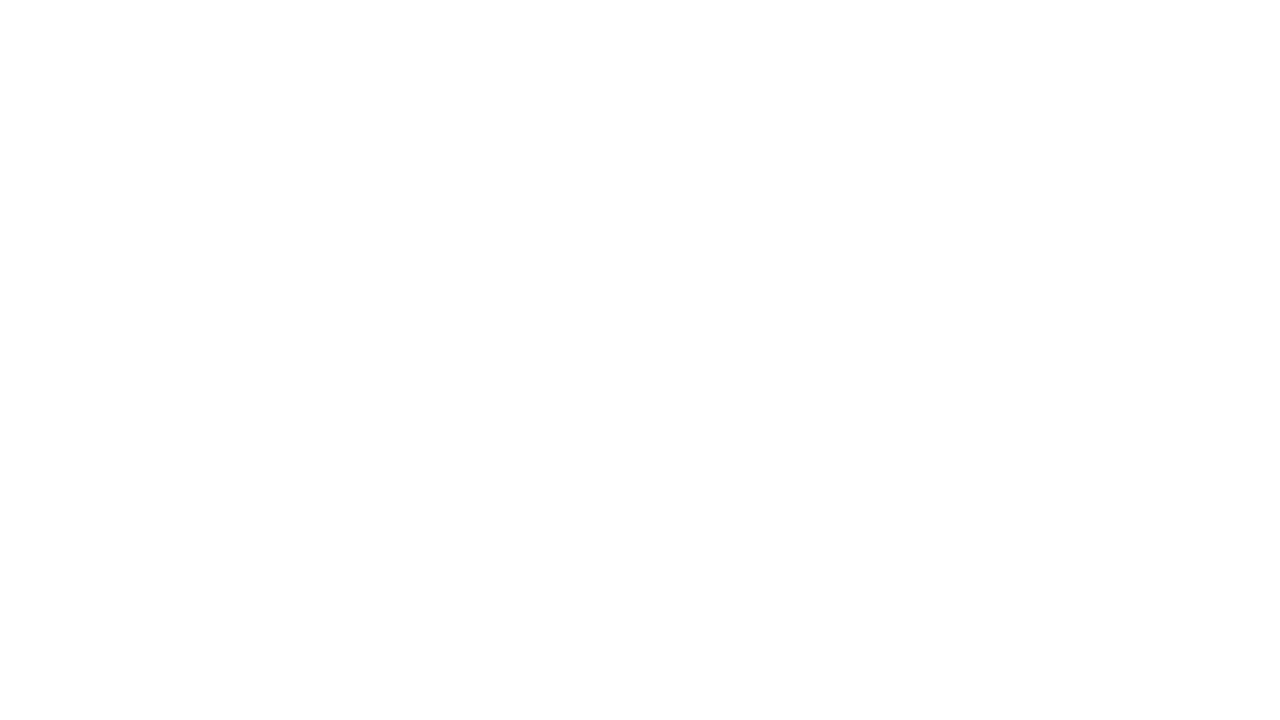

Navigated back from link #4
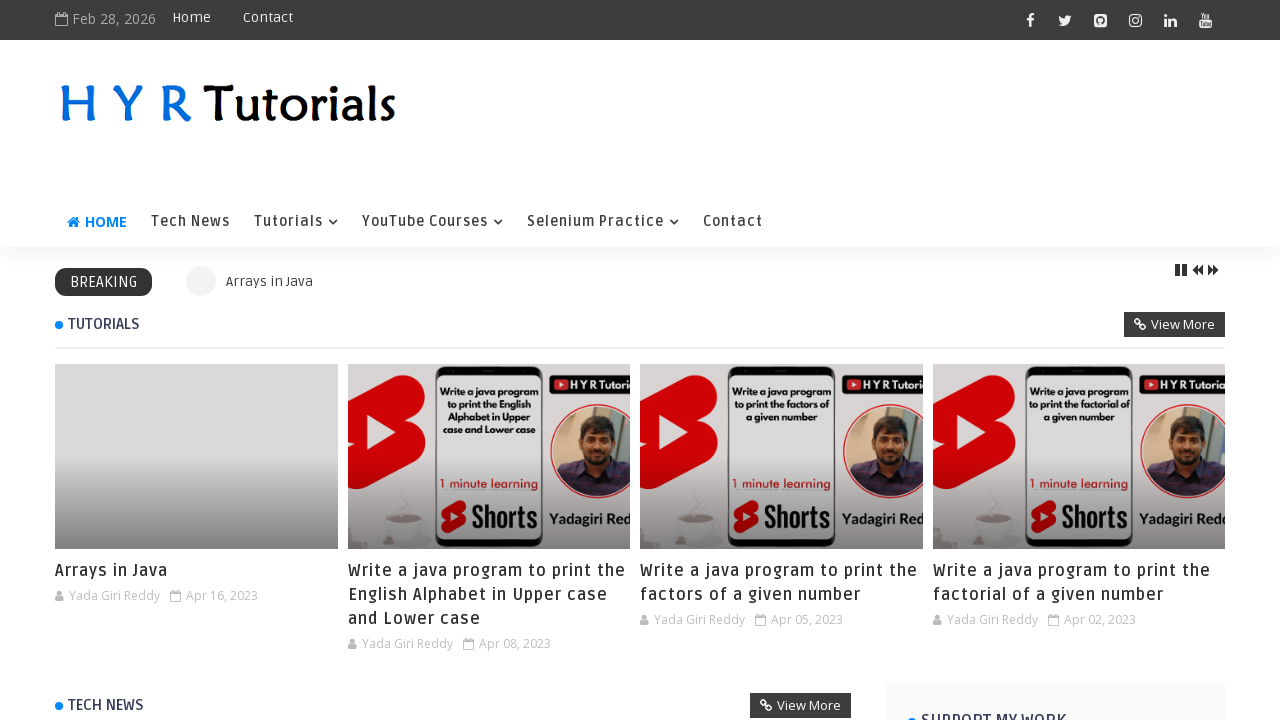

Waited for page to load after navigating back
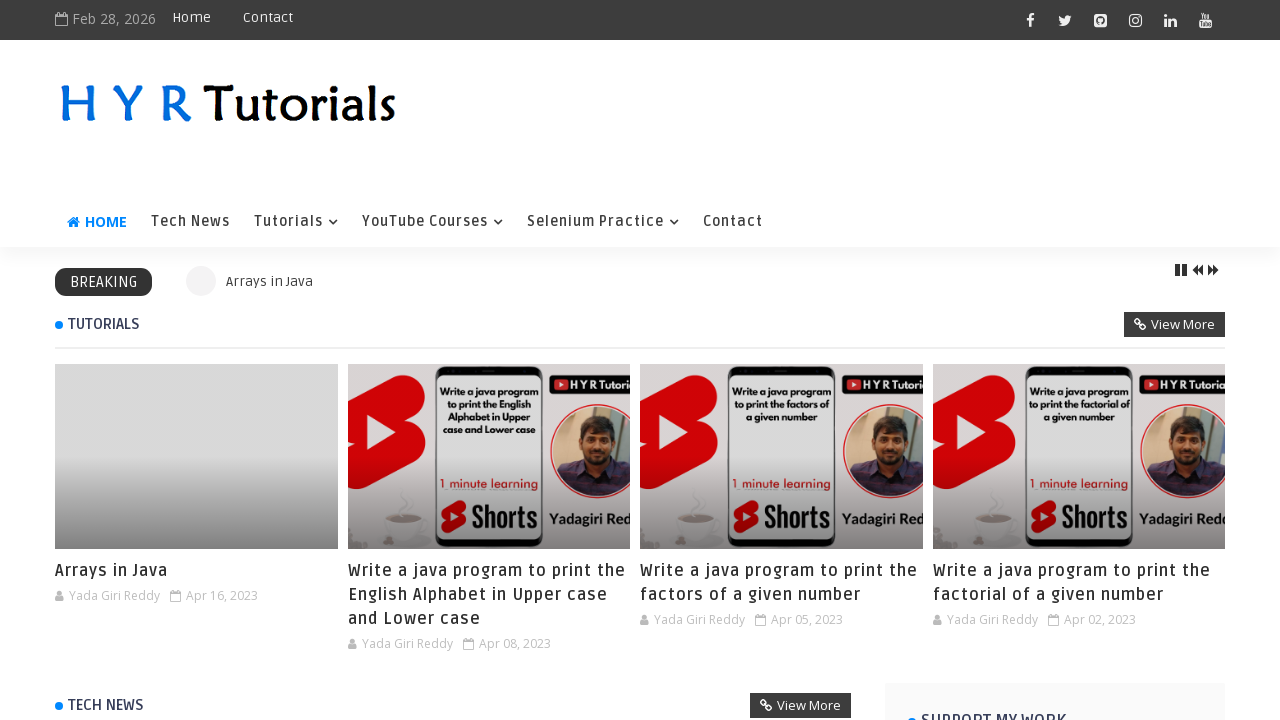

Re-queried links for iteration 5
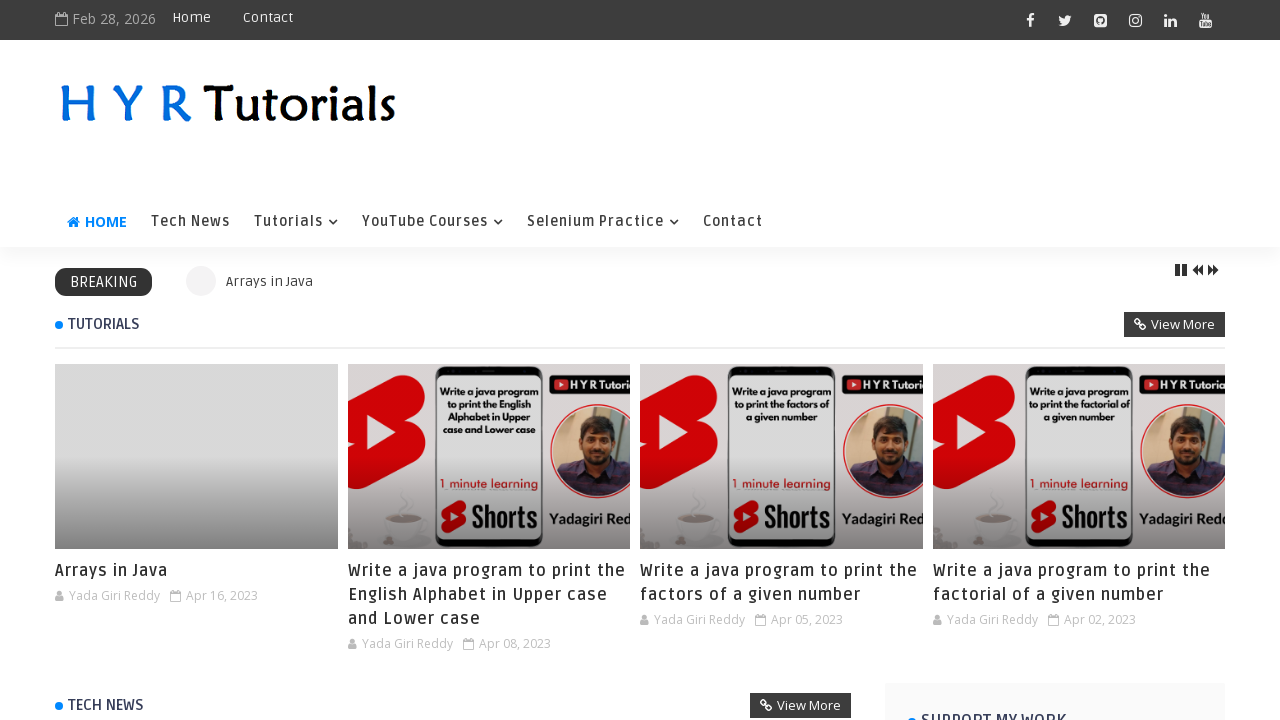

Clicked link #5 at (1170, 20) on xpath=//a >> nth=4
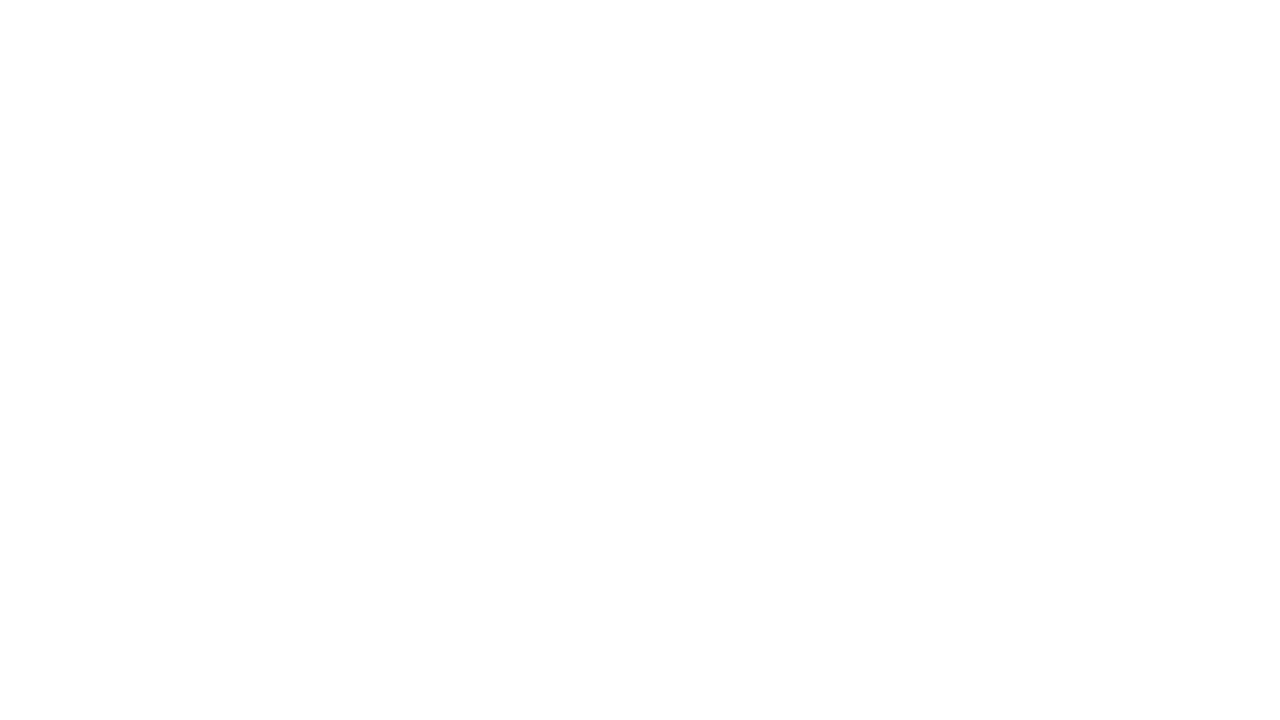

Waited for page to load after clicking link #5
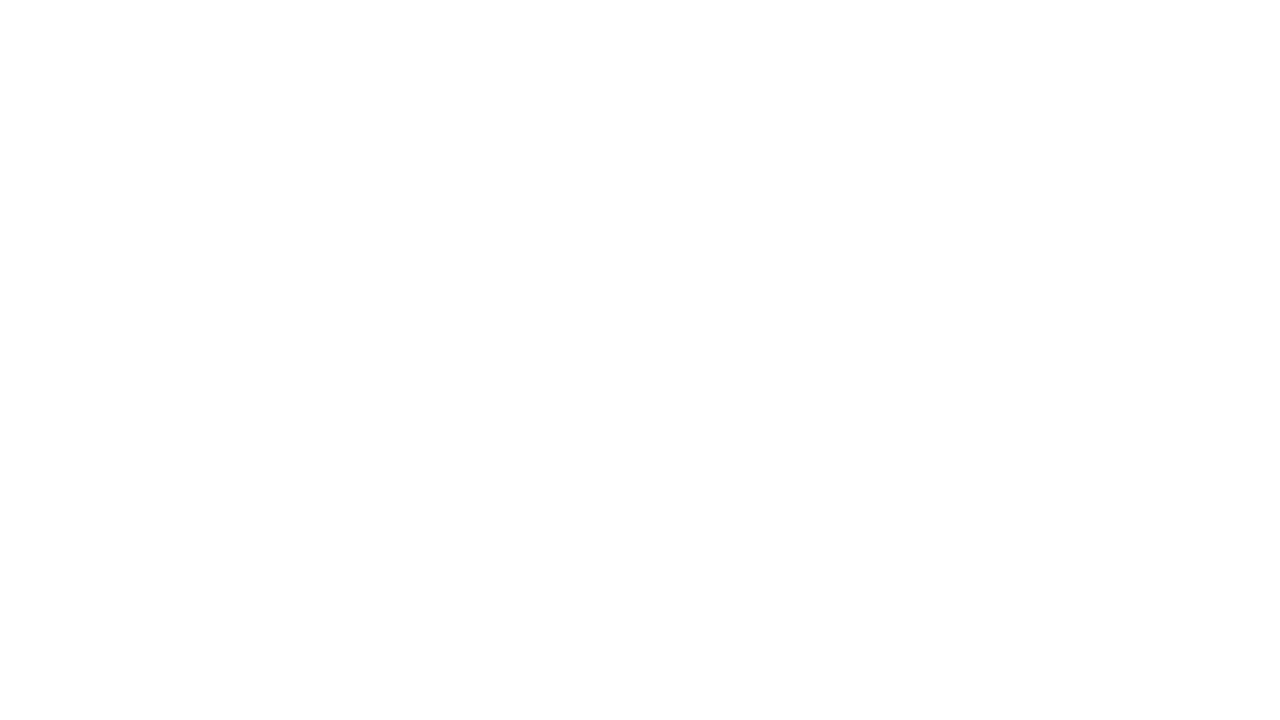

Checked page title: ''
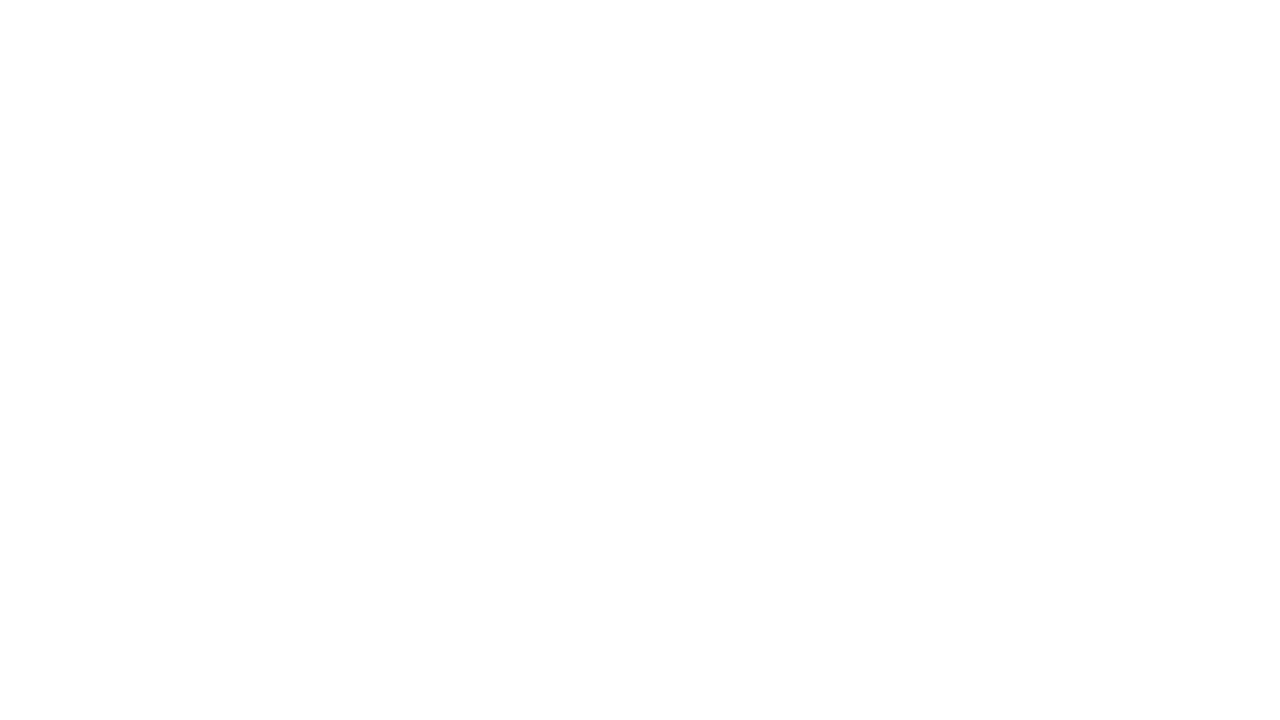

Navigated back from link #5
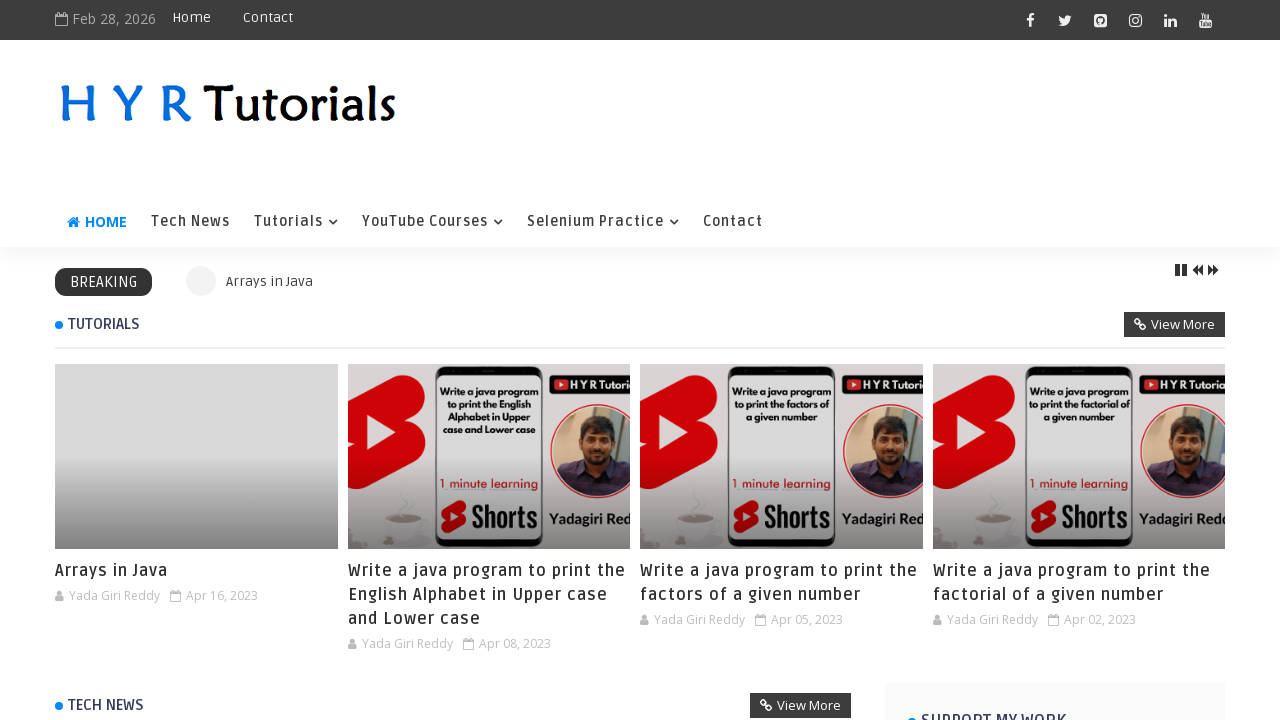

Waited for page to load after navigating back
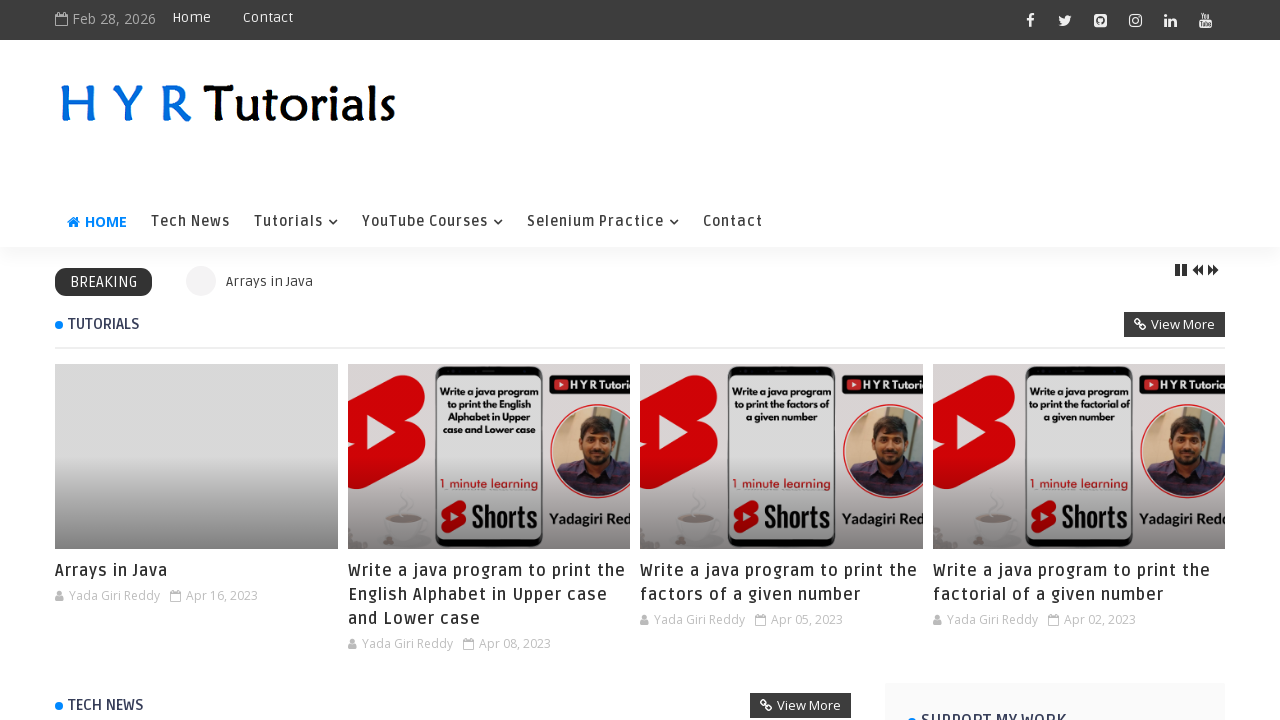

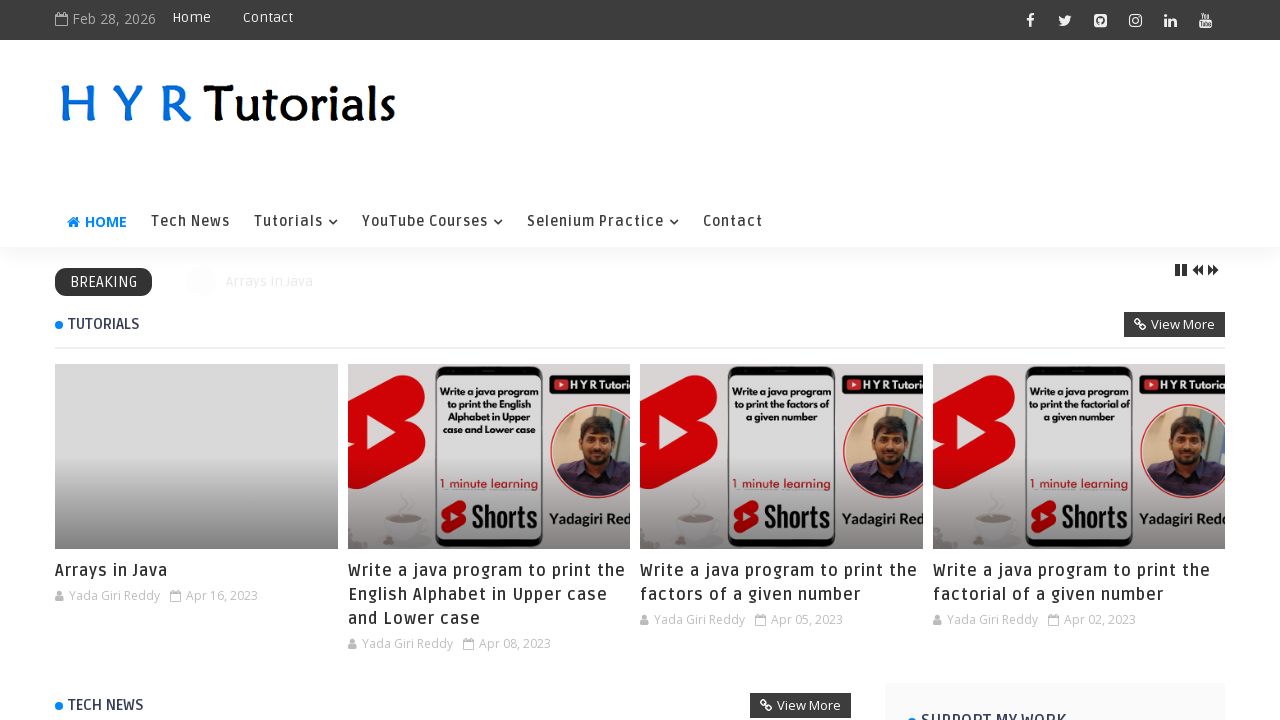